Tests scrolling to a large table element on the page using JavaScript execution

Starting URL: https://the-internet.herokuapp.com/large

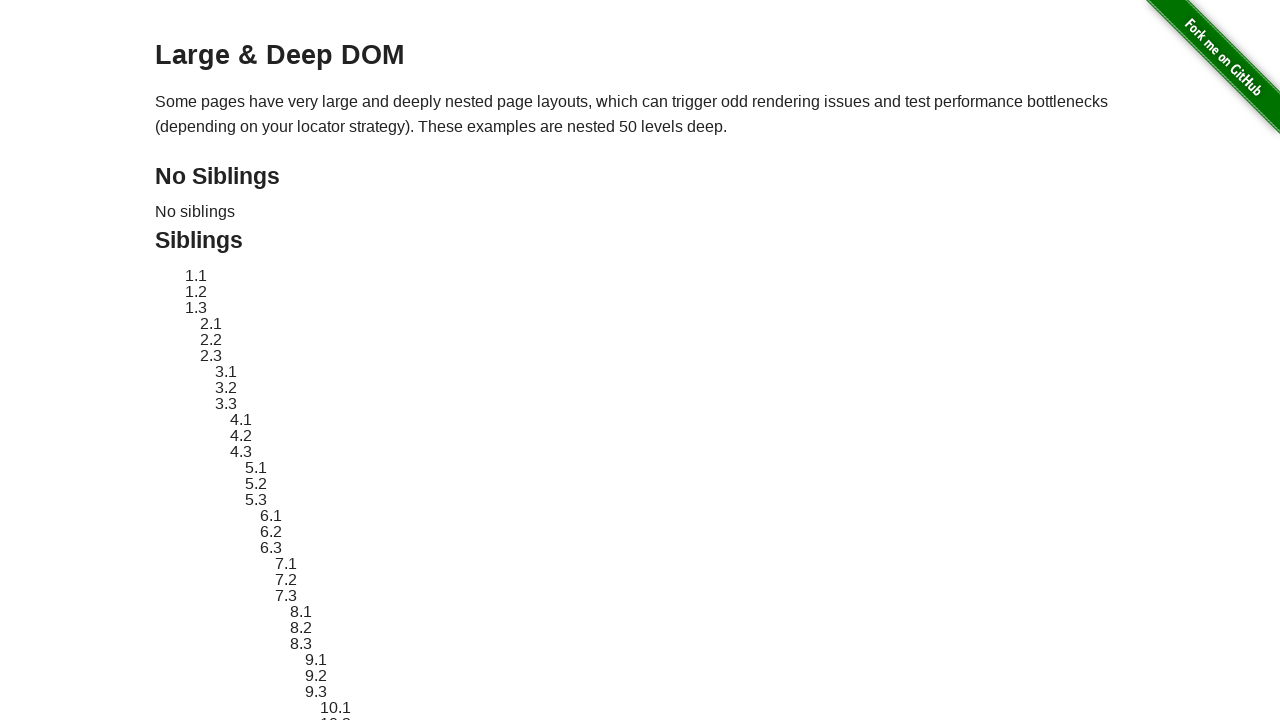

Located the large table element with id 'large-table'
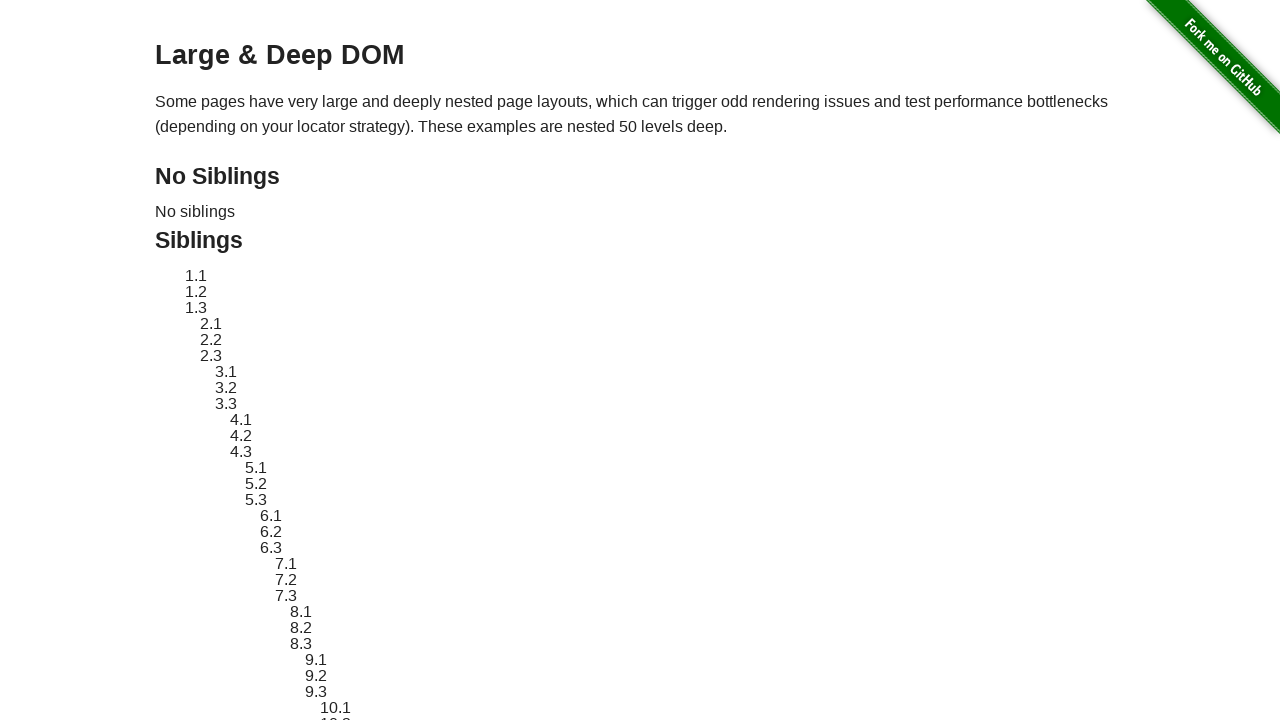

Scrolled the large table element into view
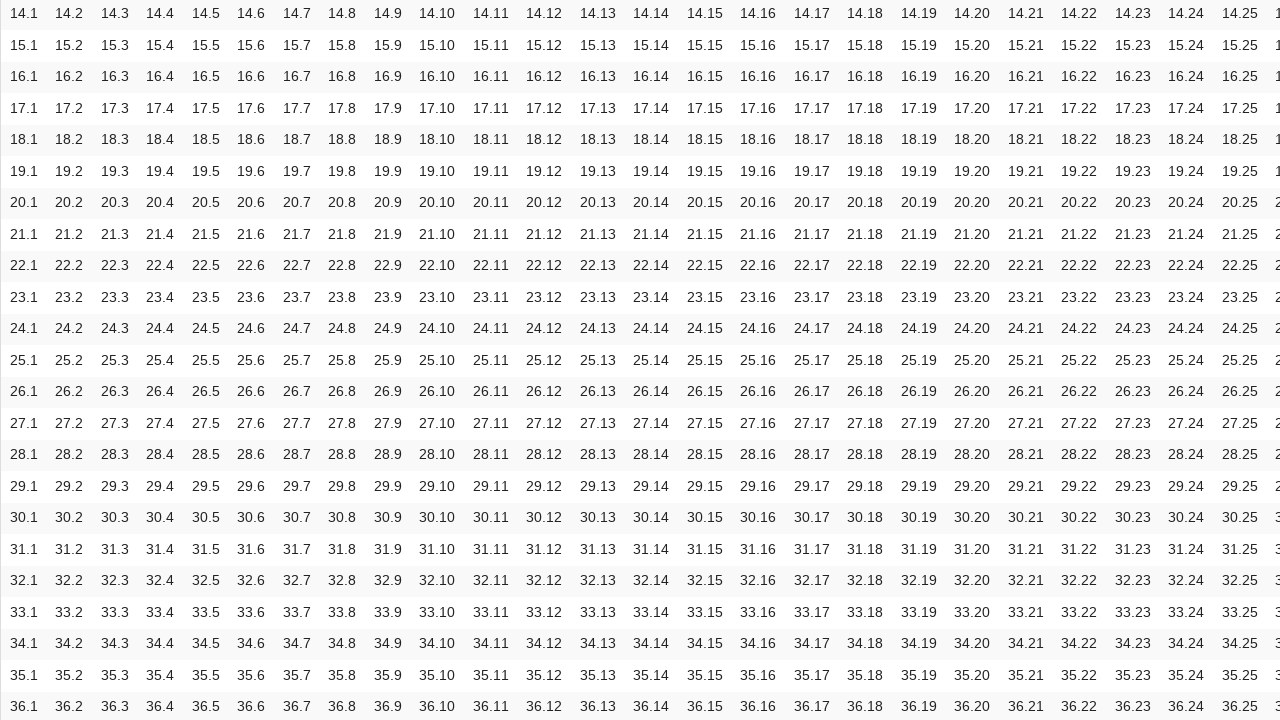

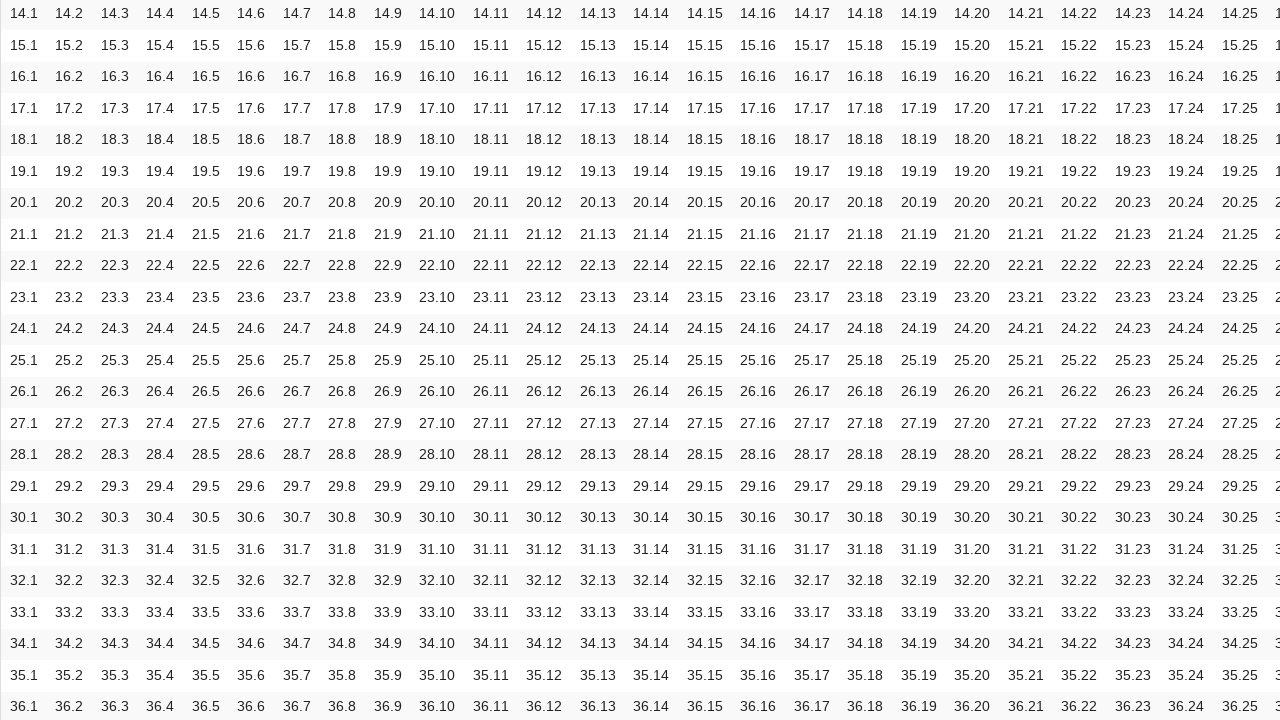